Tests the BlazeDemo flight booking workflow by selecting departure and arrival cities, choosing a flight, and completing the purchase form with passenger details.

Starting URL: https://blazedemo.com/

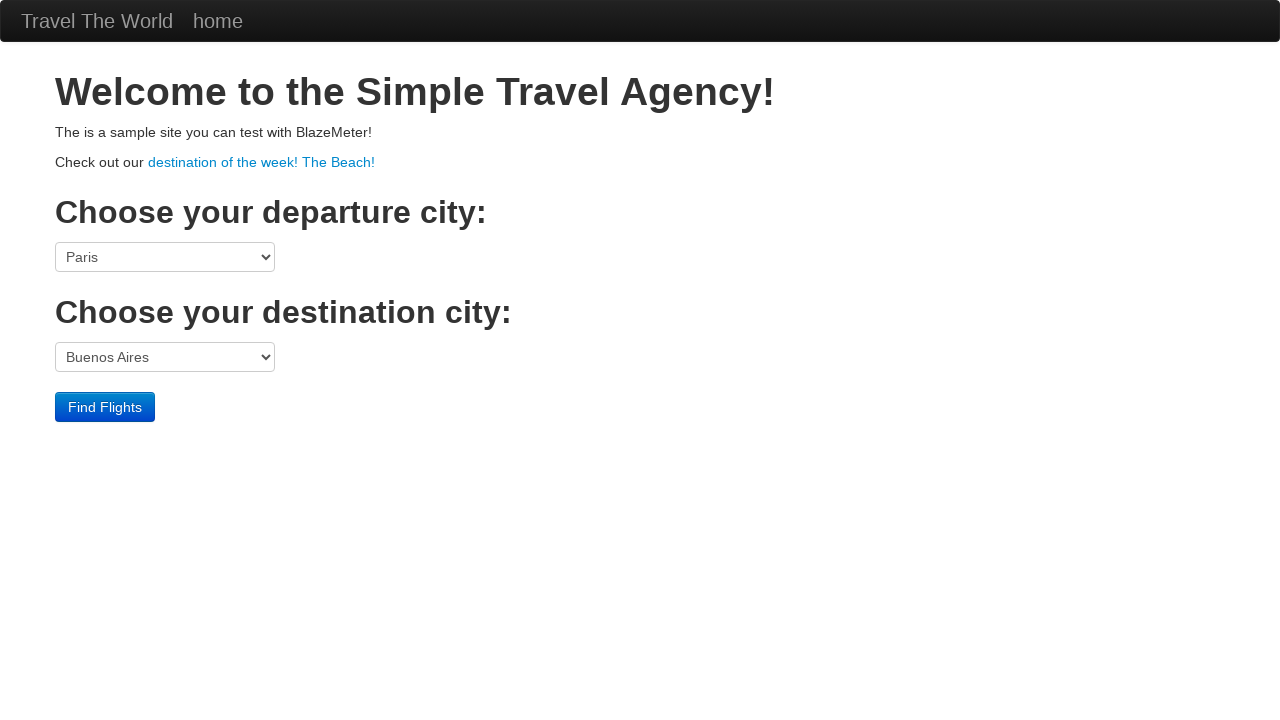

Clicked on form to focus at (640, 332) on form
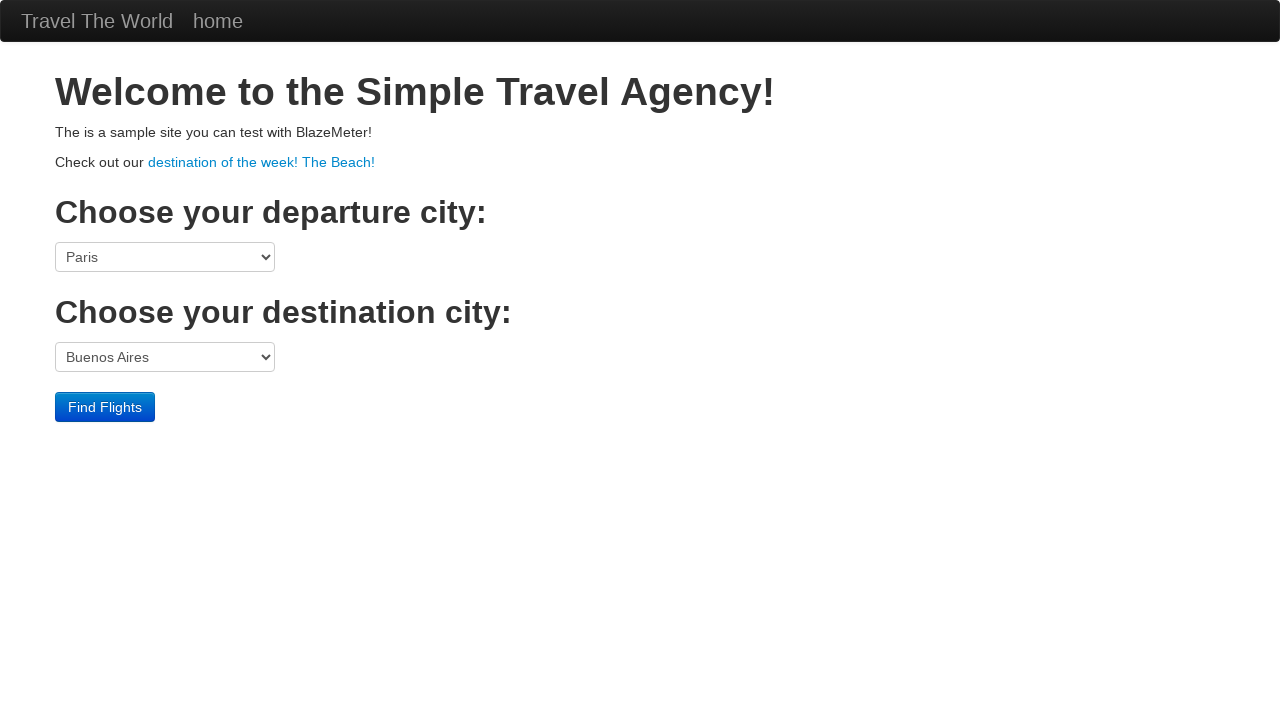

Clicked departure city dropdown at (165, 257) on select[name='fromPort']
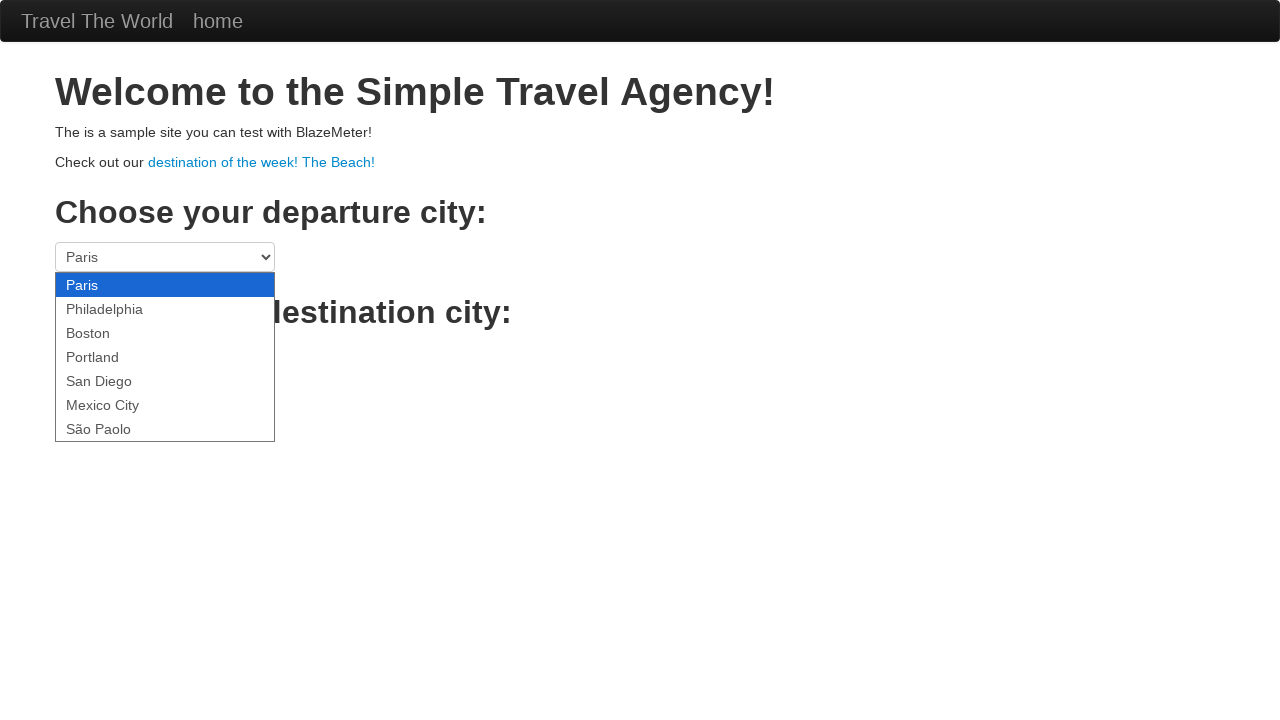

Selected Boston as departure city on select[name='fromPort']
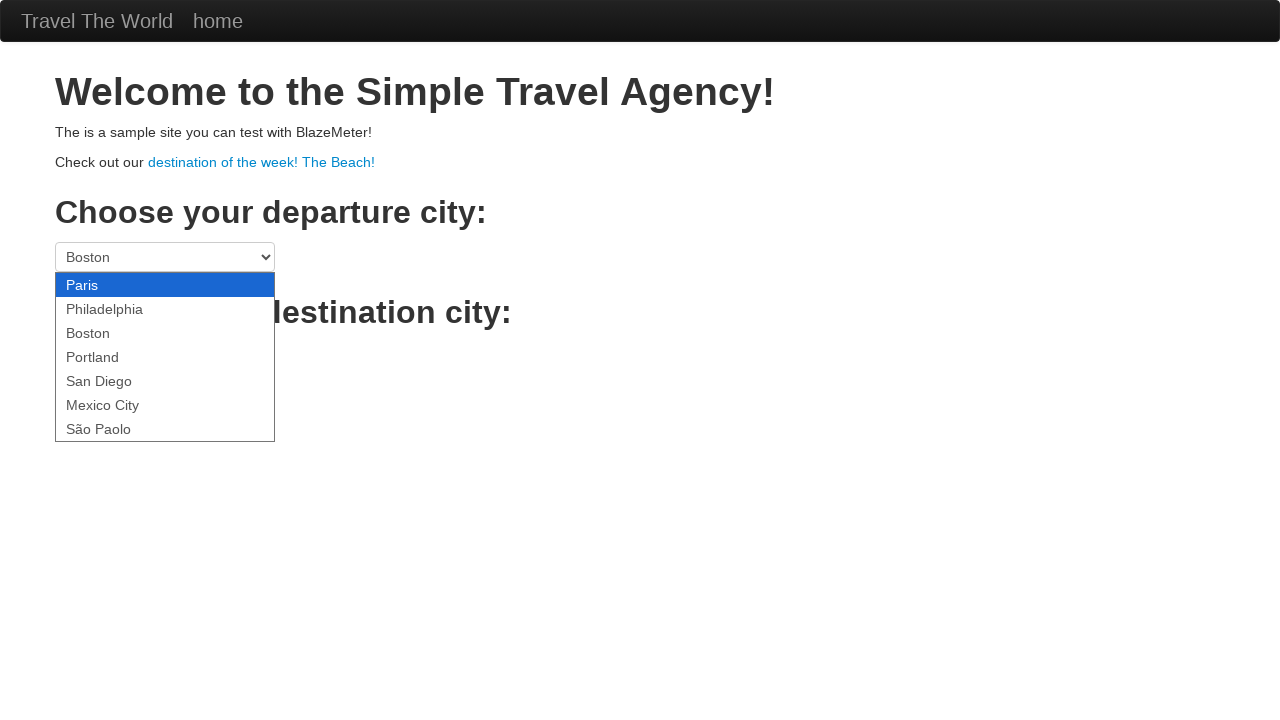

Clicked on form to focus again at (640, 332) on form
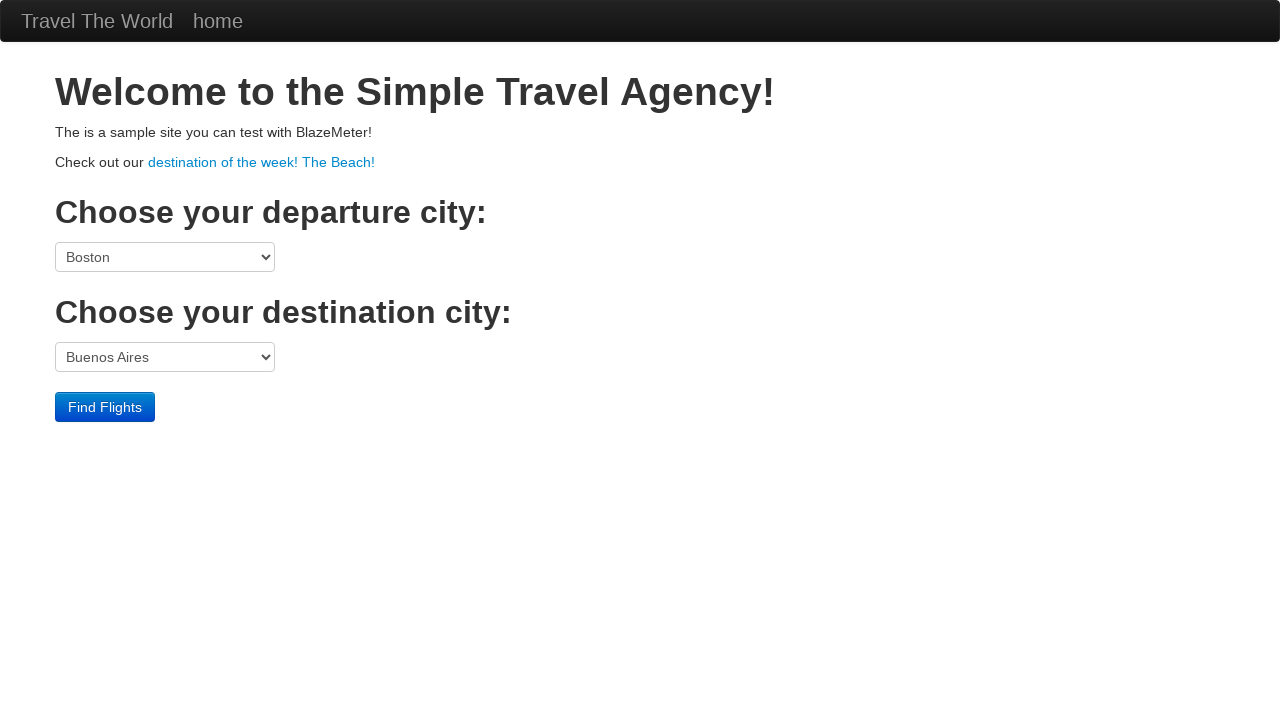

Clicked destination city dropdown at (165, 357) on select[name='toPort']
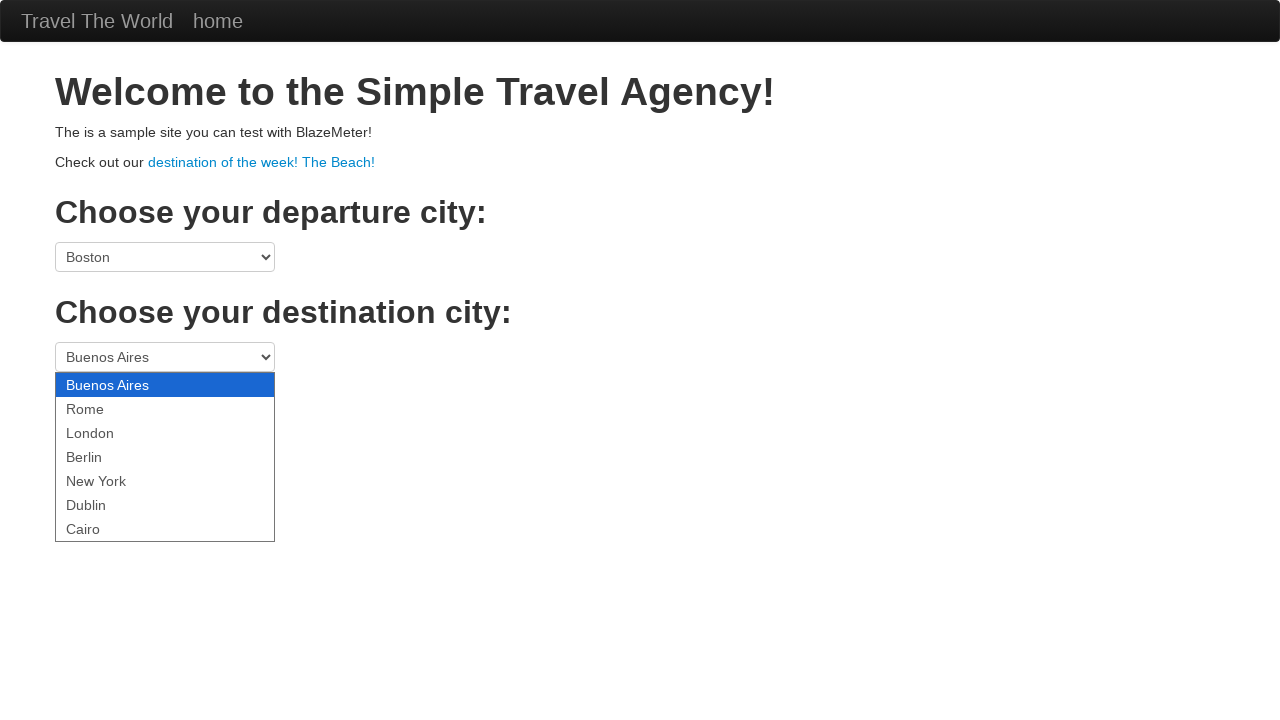

Selected London as destination city on select[name='toPort']
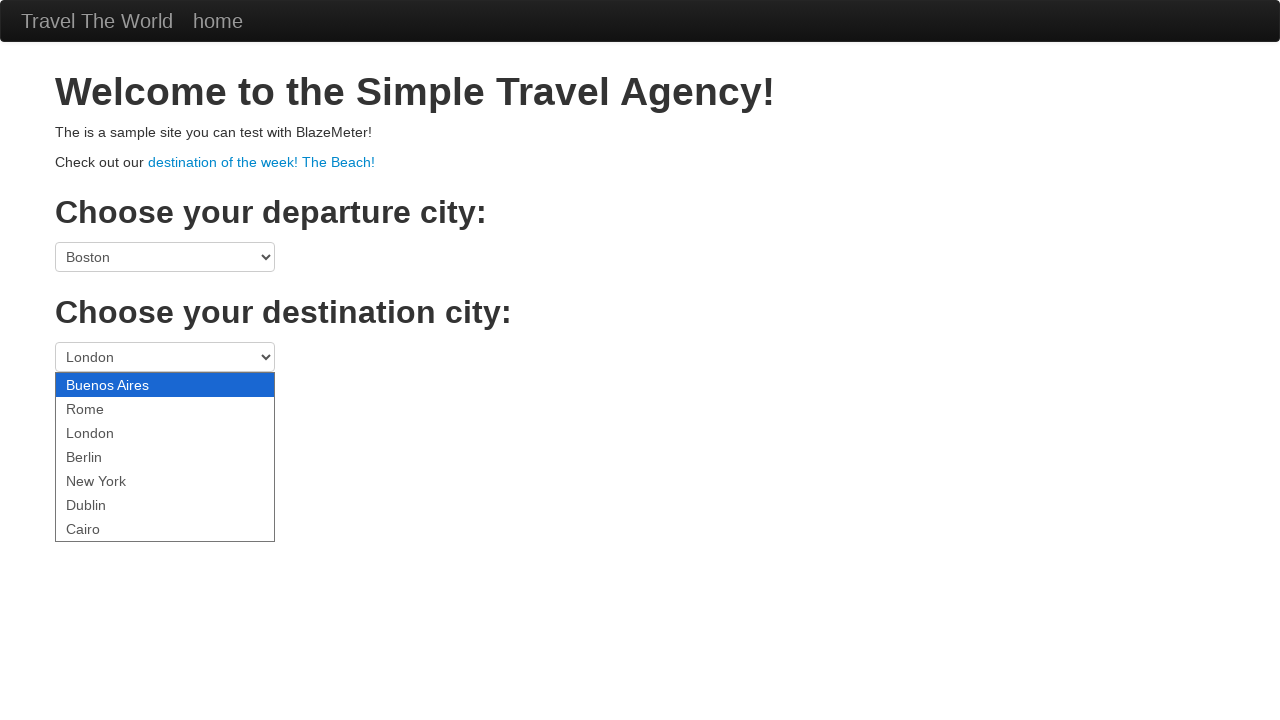

Clicked Find Flights button at (105, 407) on .btn-primary
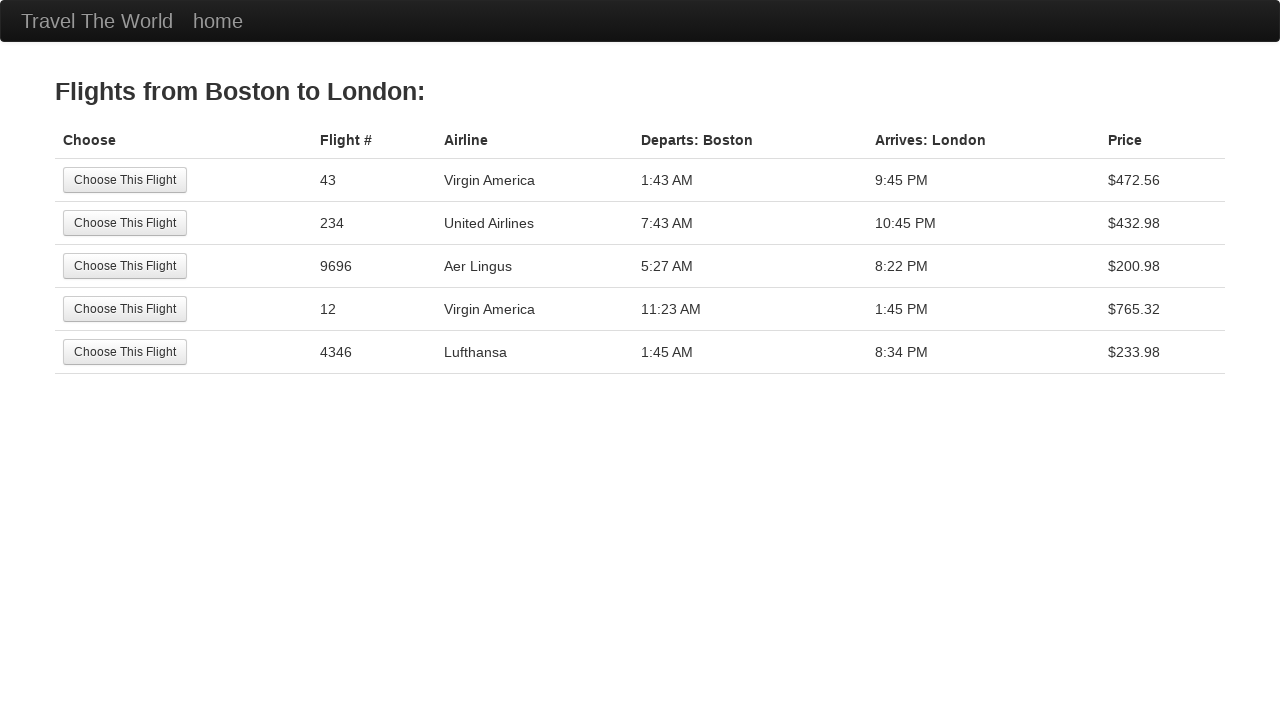

Flight results loaded and 5th flight row is visible
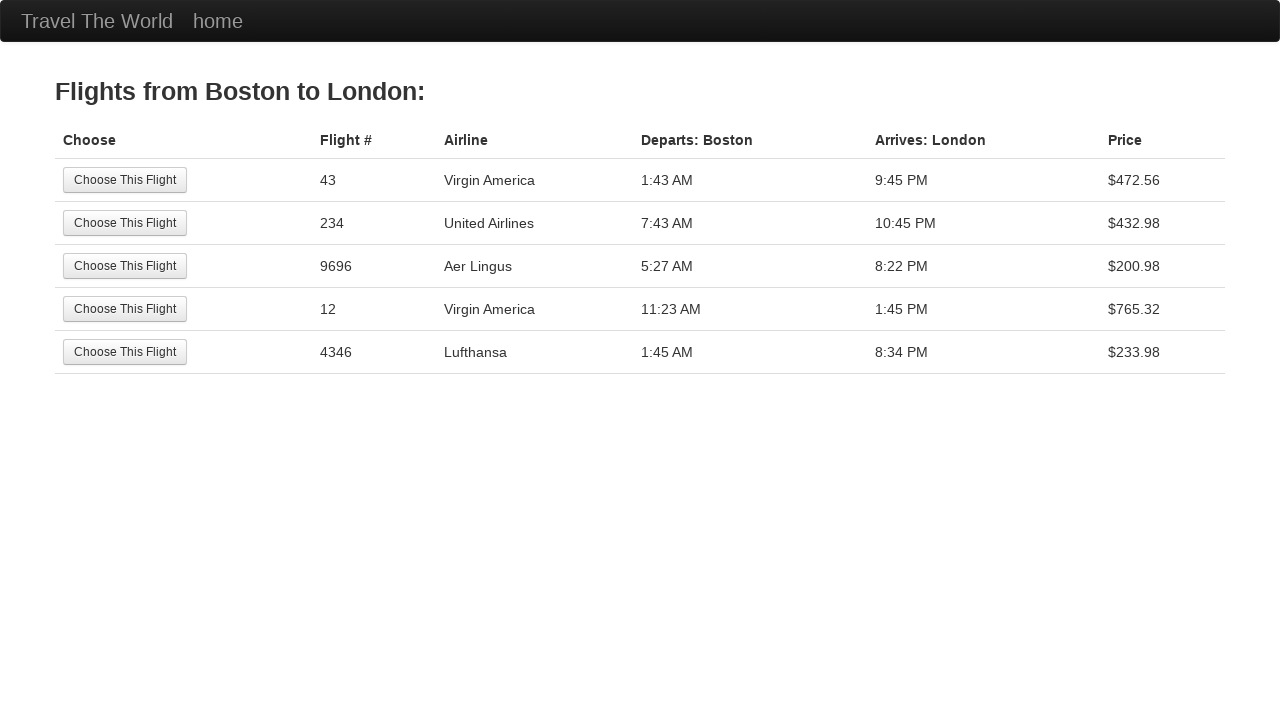

Clicked Choose button for 5th flight option at (125, 352) on tr:nth-child(5) .btn
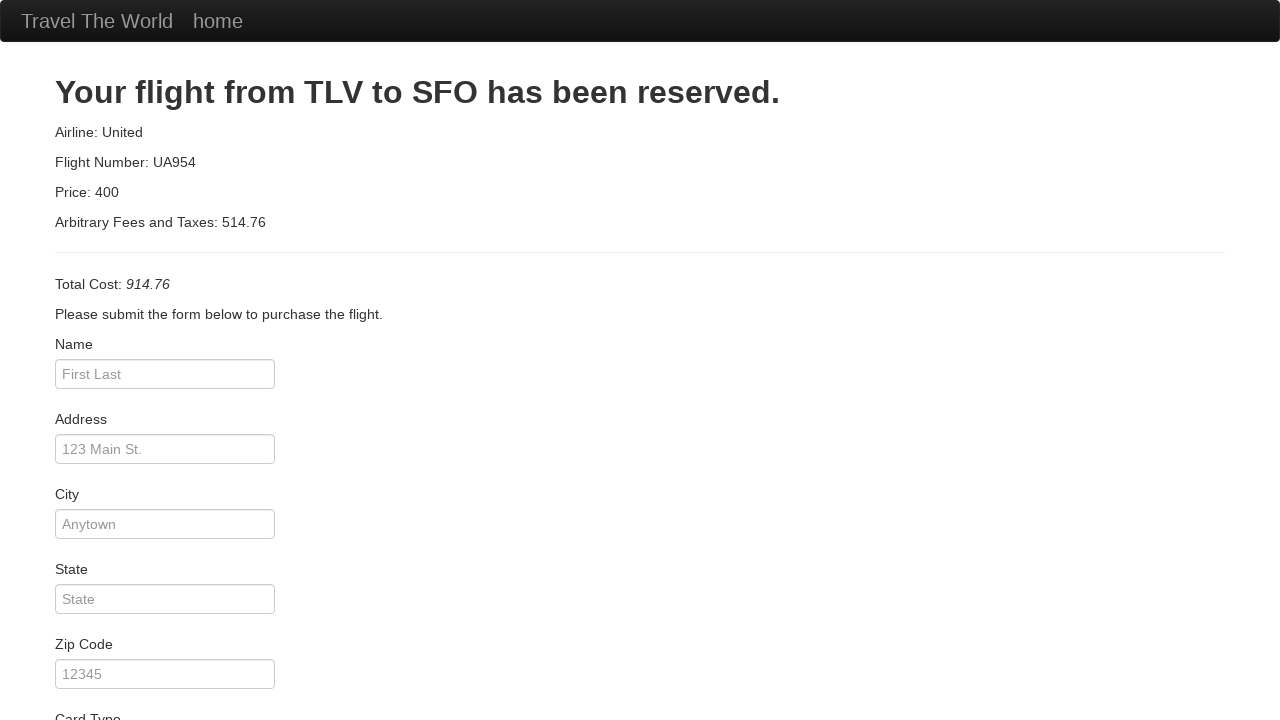

Clicked on passenger name field at (165, 374) on #inputName
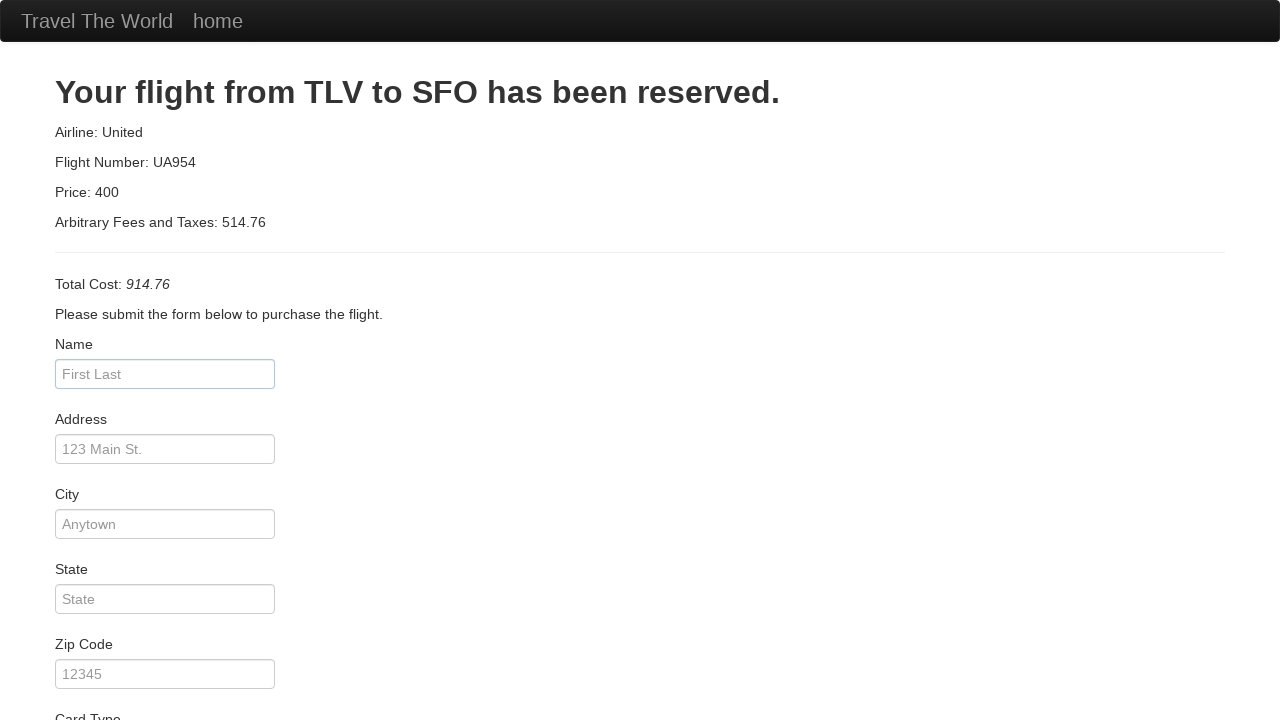

Filled passenger name with 'João Silva' on #inputName
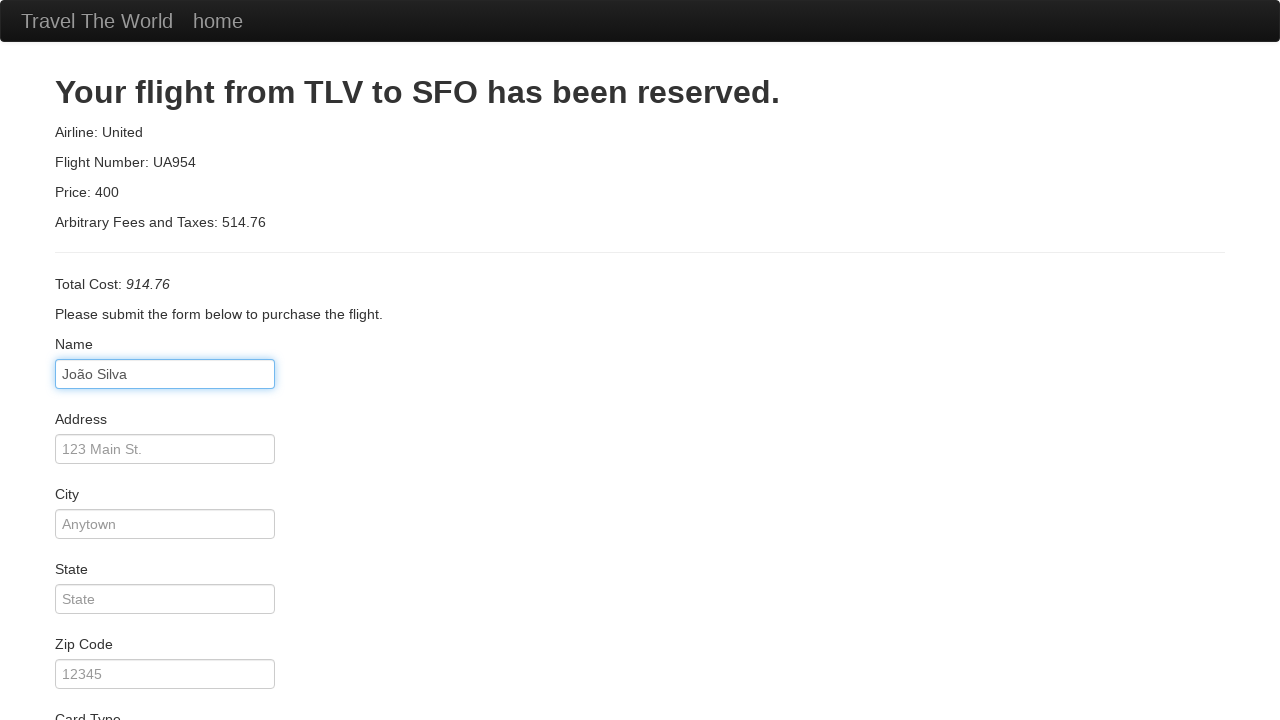

Clicked on address field at (165, 449) on #address
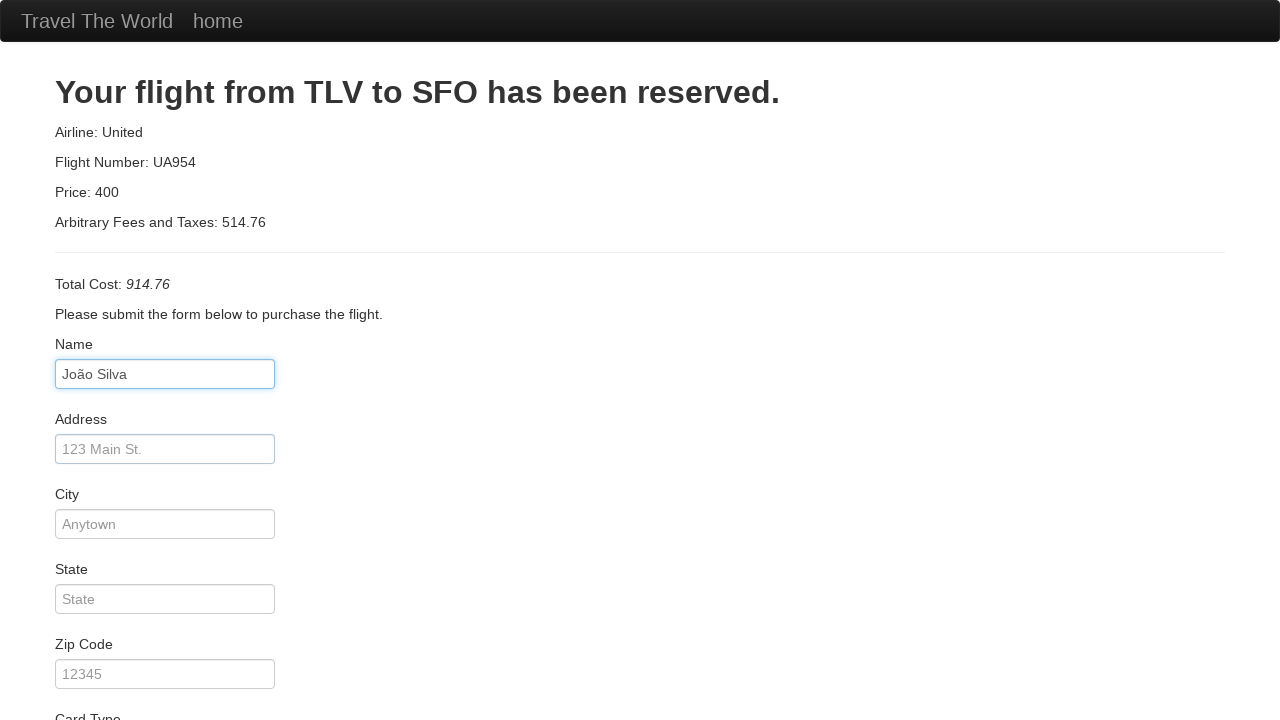

Filled address with '123 Main St' on #address
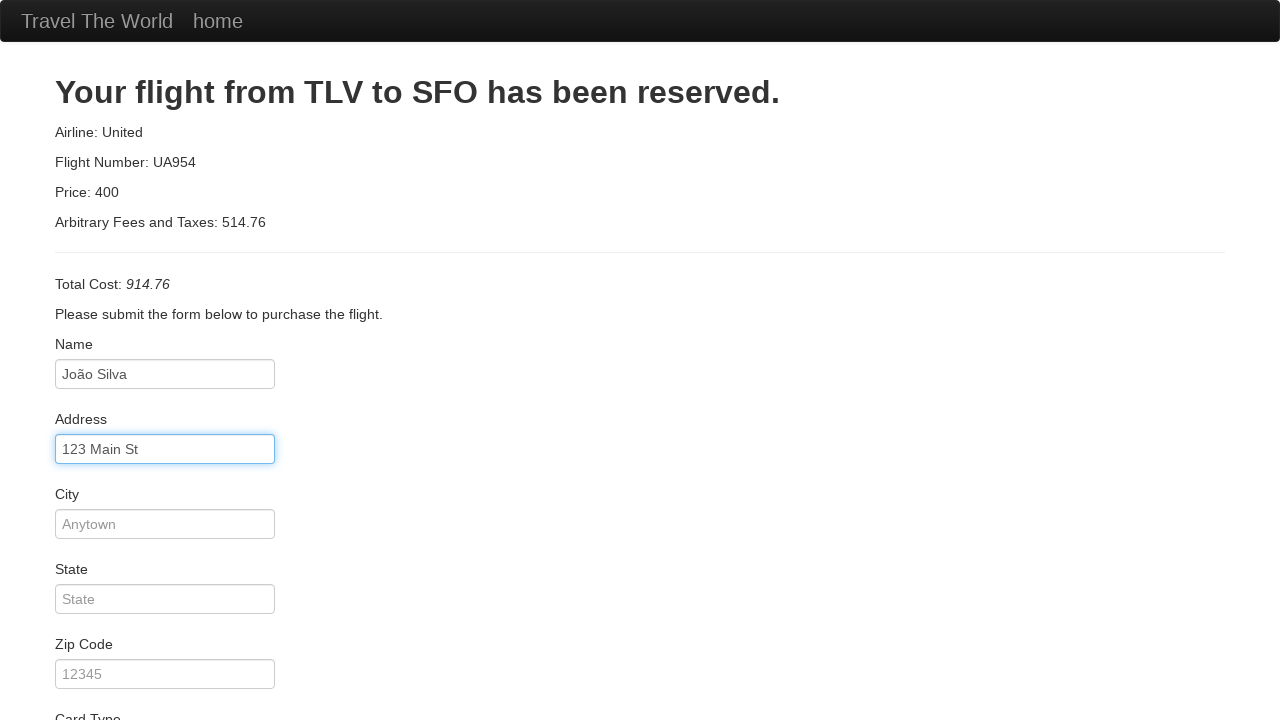

Clicked on city field at (165, 524) on #city
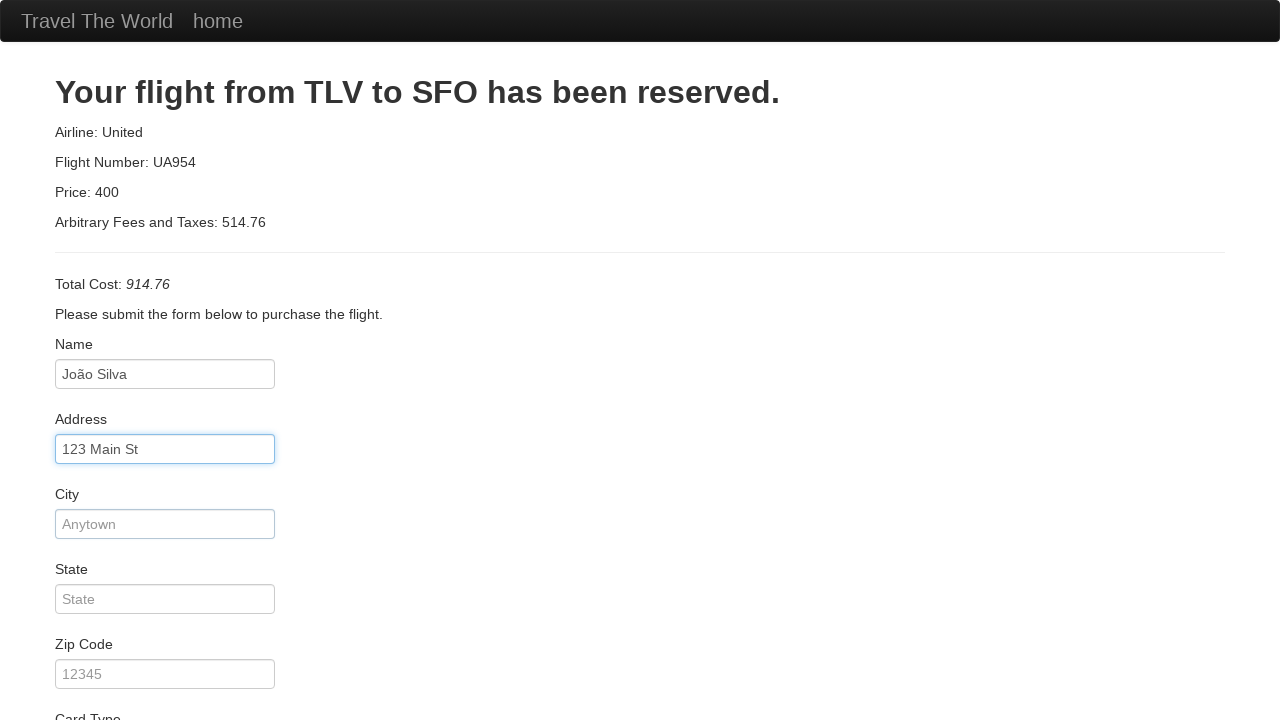

Filled city with 'Anytown' on #city
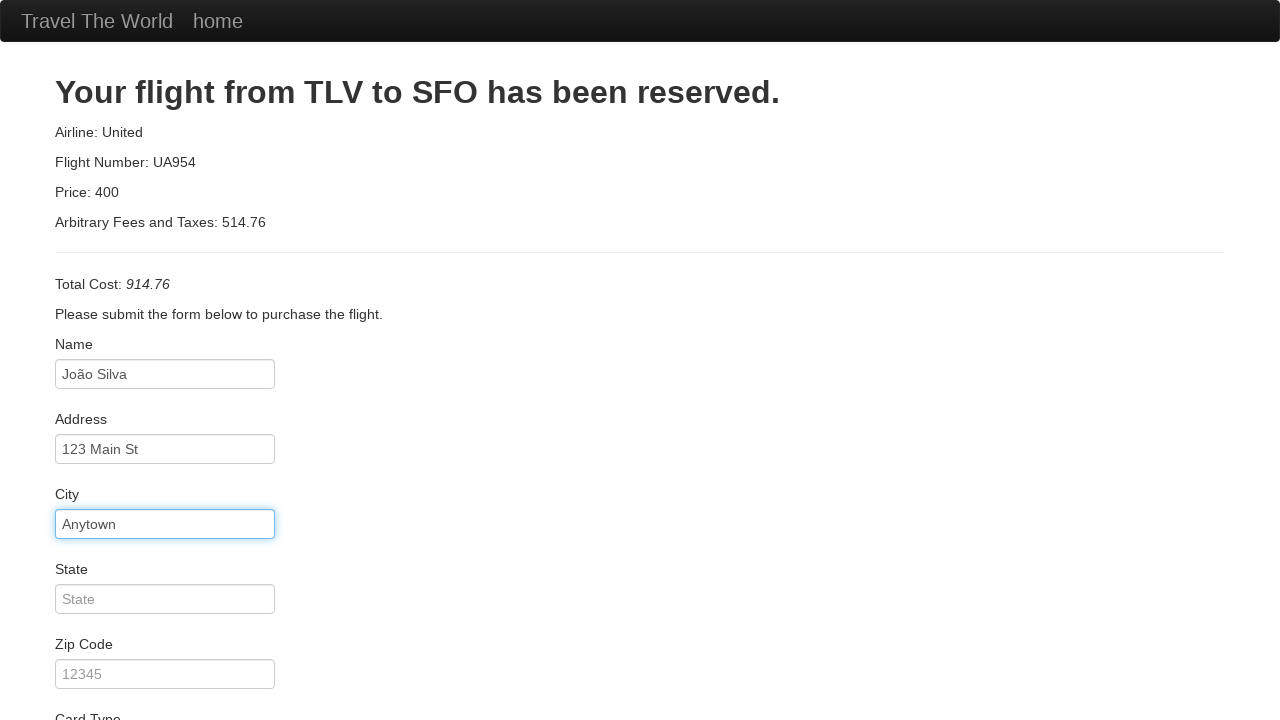

Clicked on state field at (165, 599) on #state
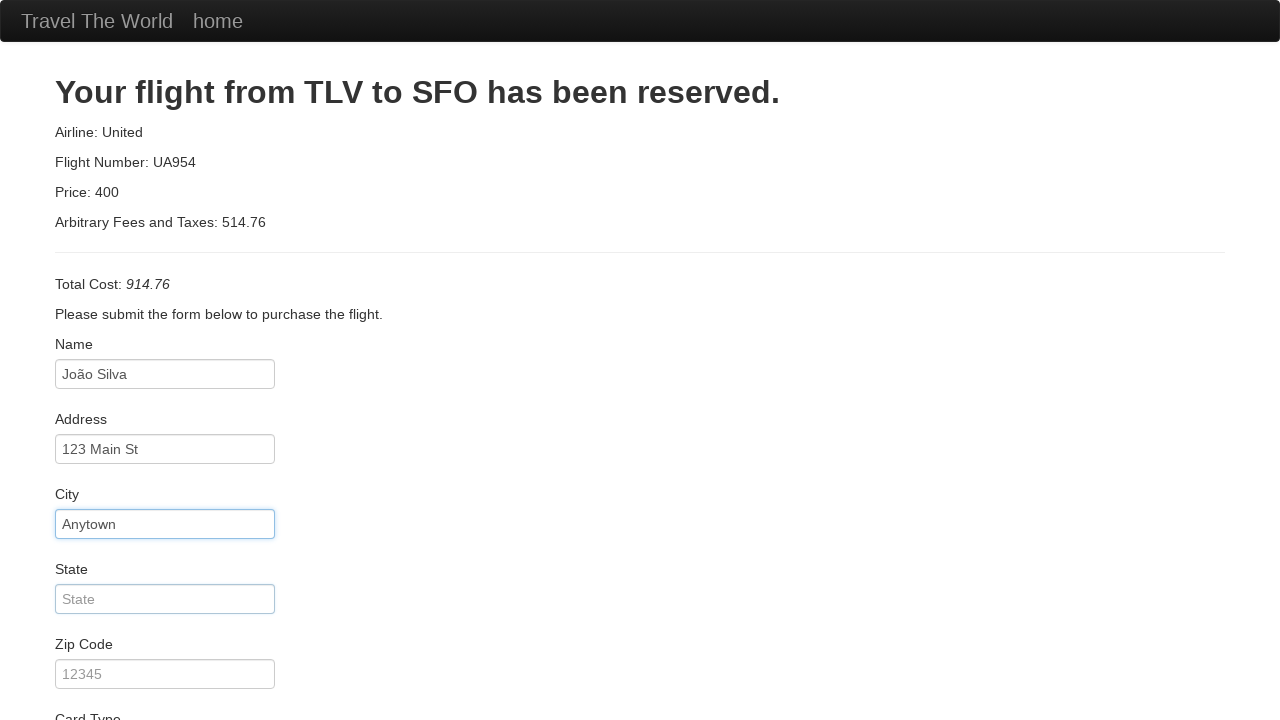

Filled state with 'CA' on #state
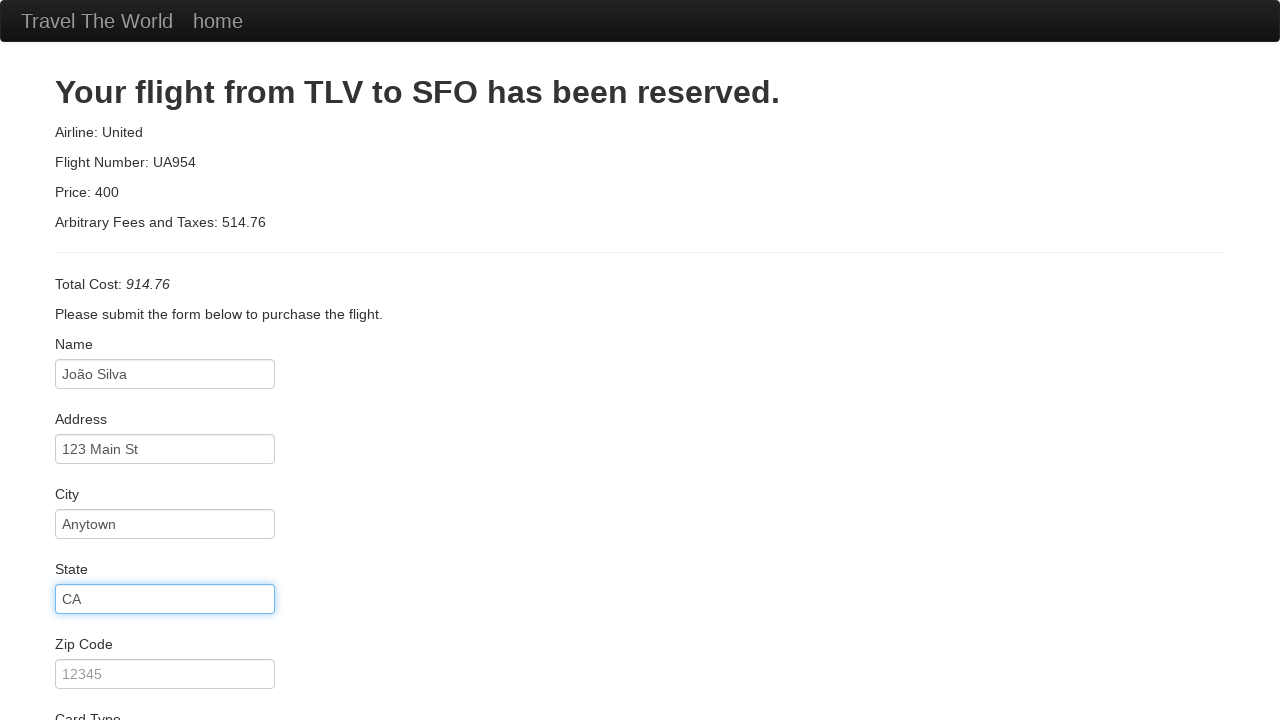

Clicked on zip code field at (165, 674) on #zipCode
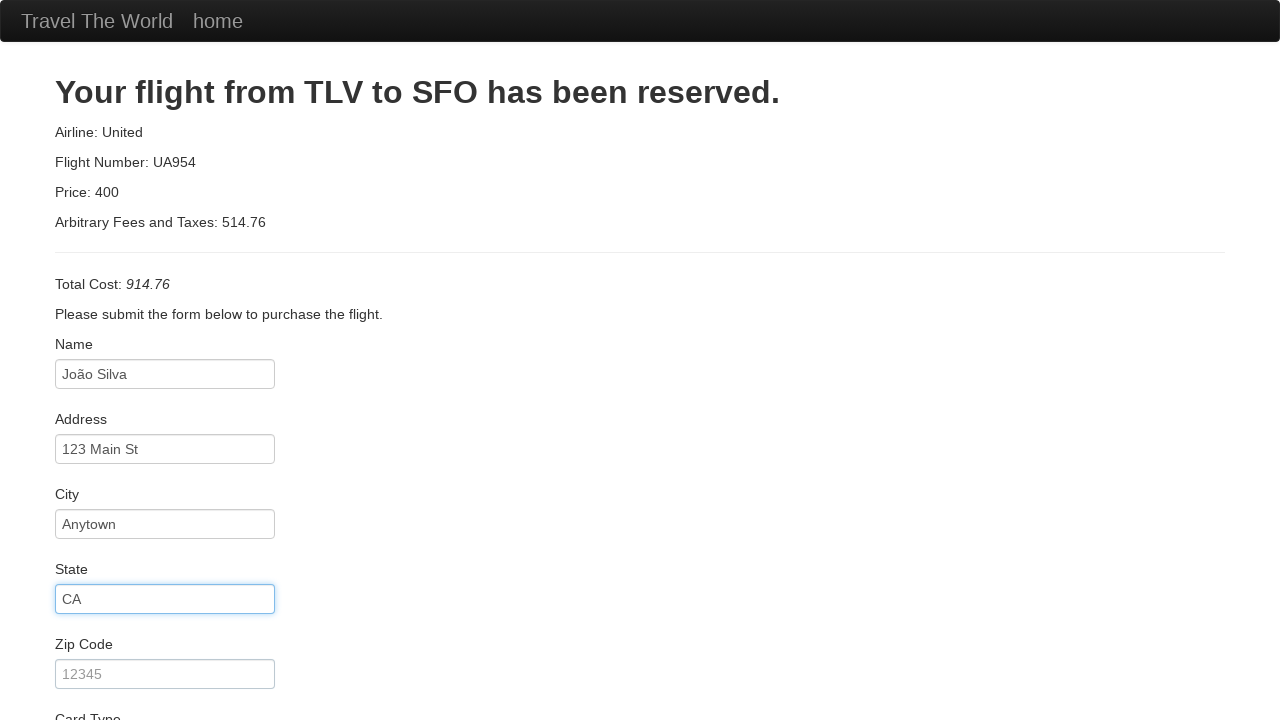

Filled zip code with '121334' on #zipCode
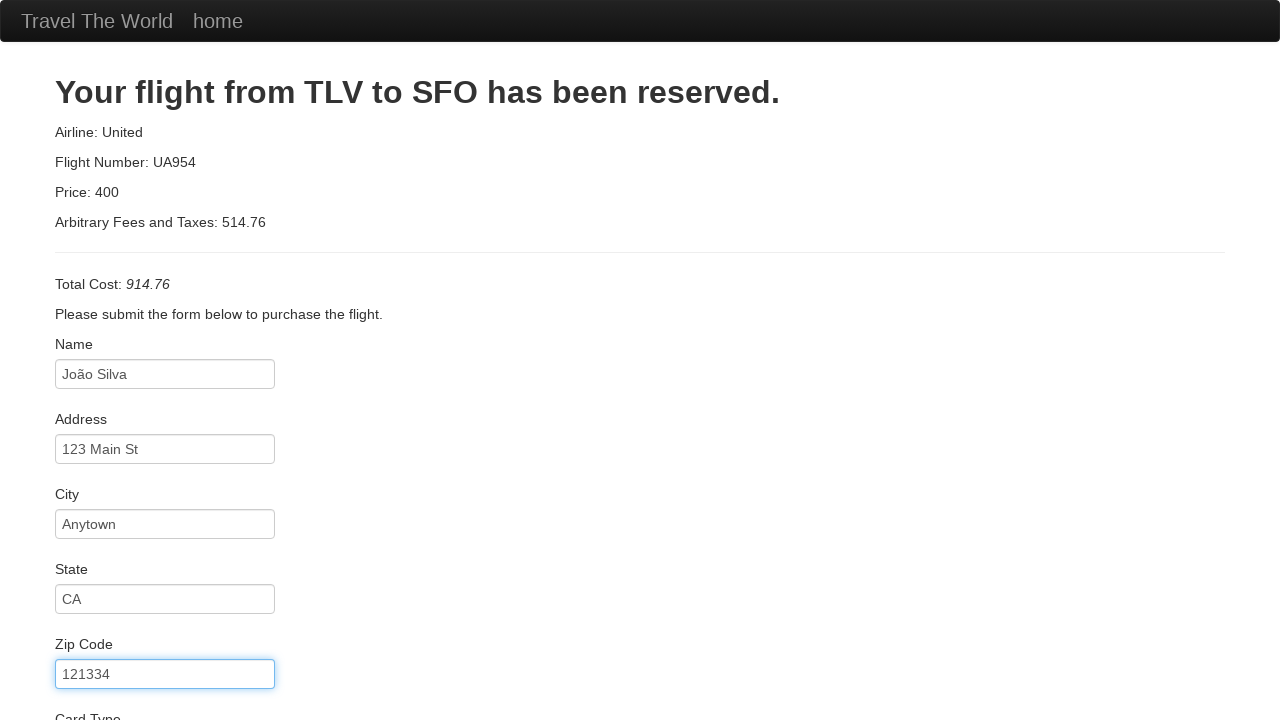

Clicked on credit card number field at (165, 380) on #creditCardNumber
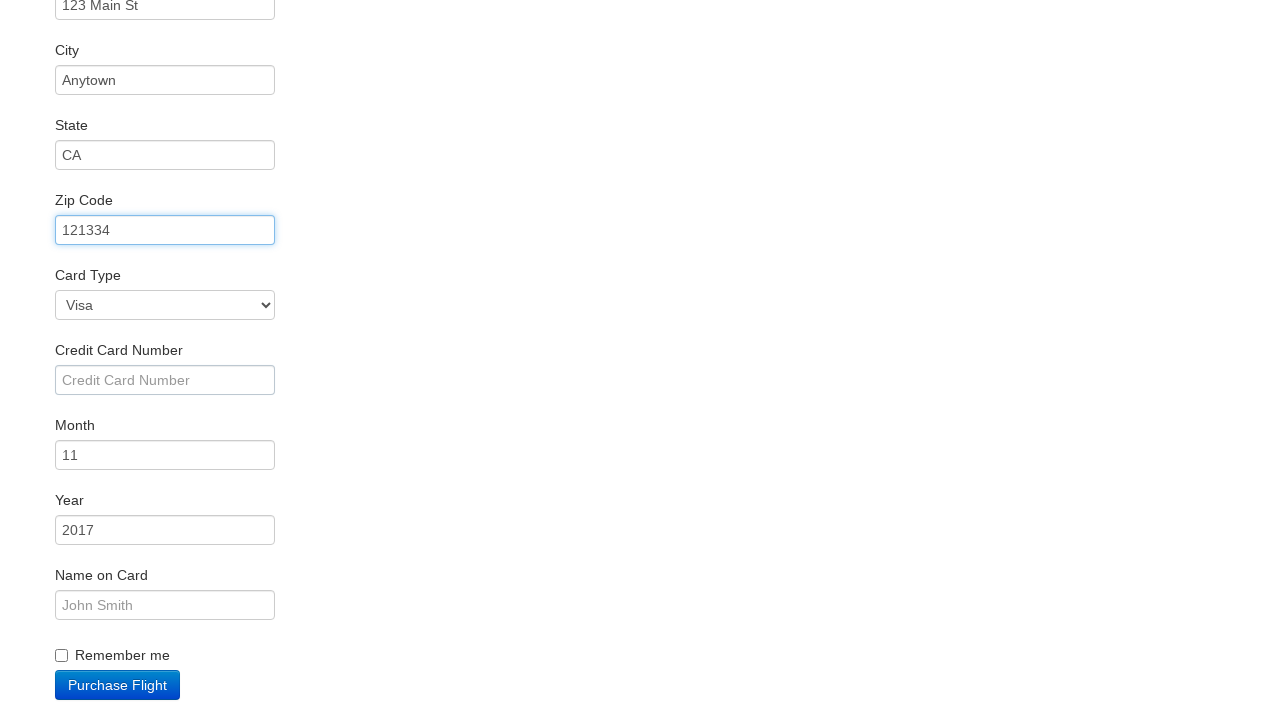

Filled credit card number with '234423354' on #creditCardNumber
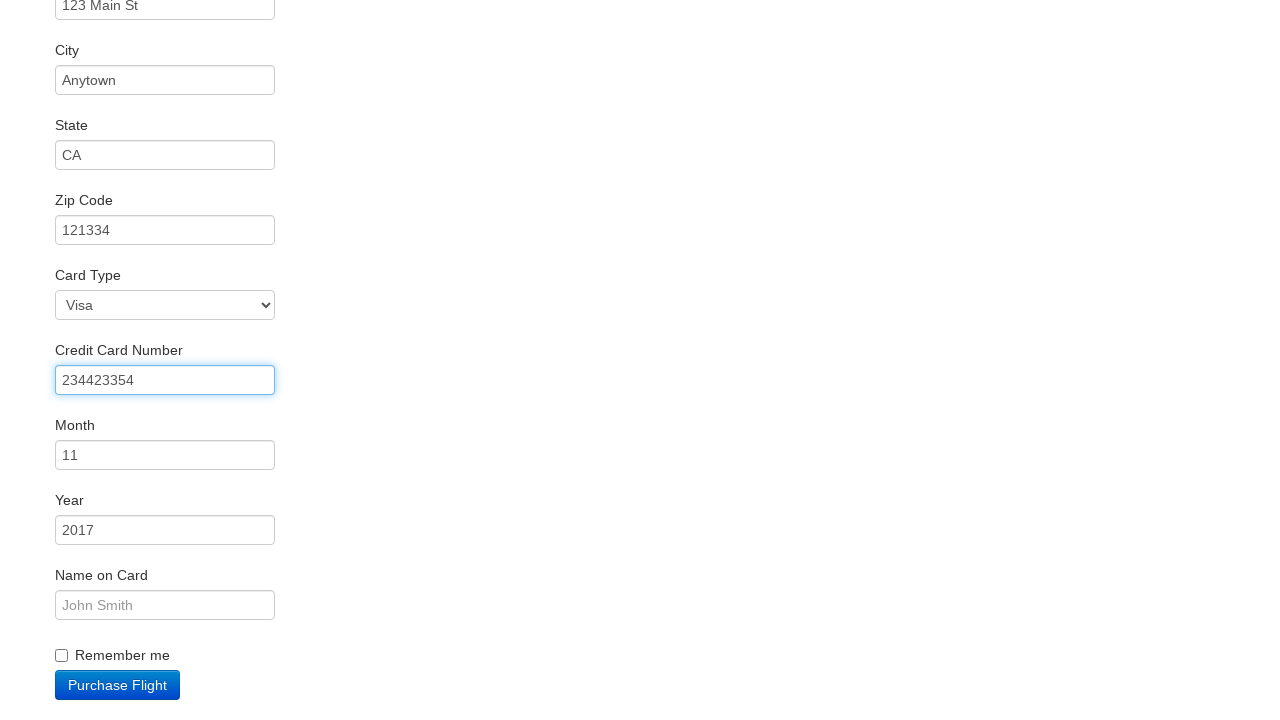

Clicked on name on card field at (165, 605) on #nameOnCard
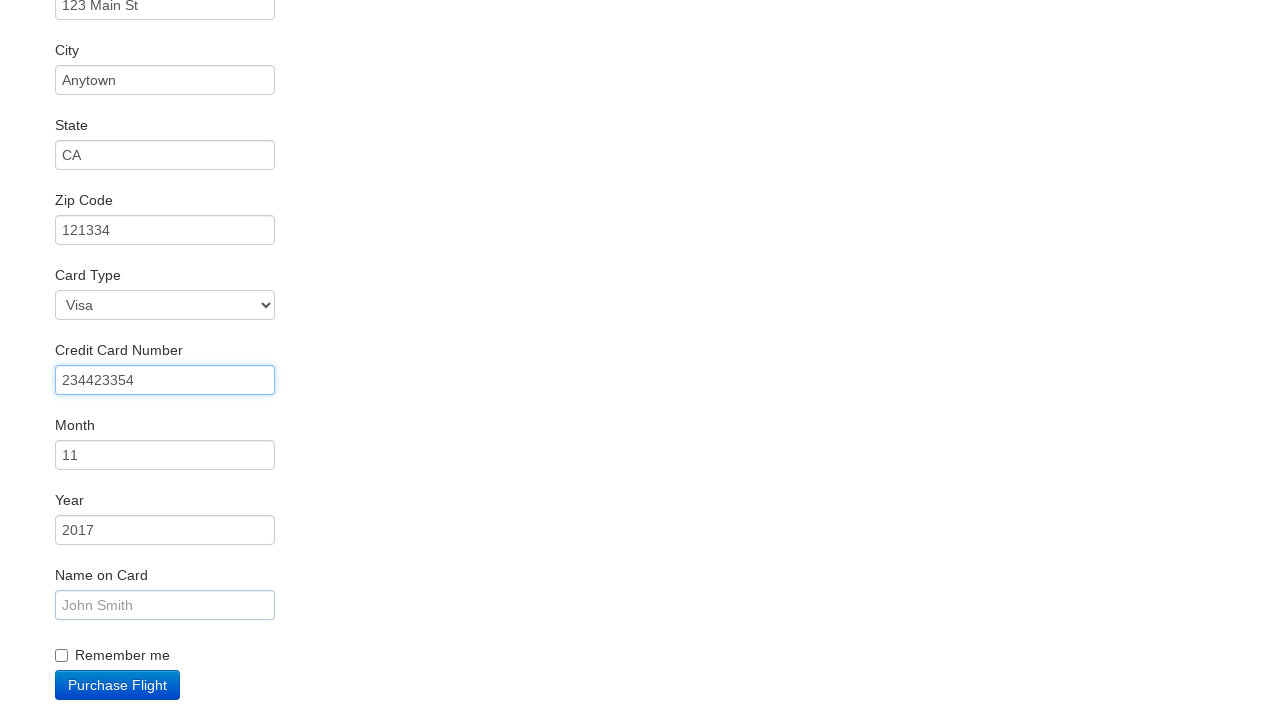

Filled name on card with 'João Silva' on #nameOnCard
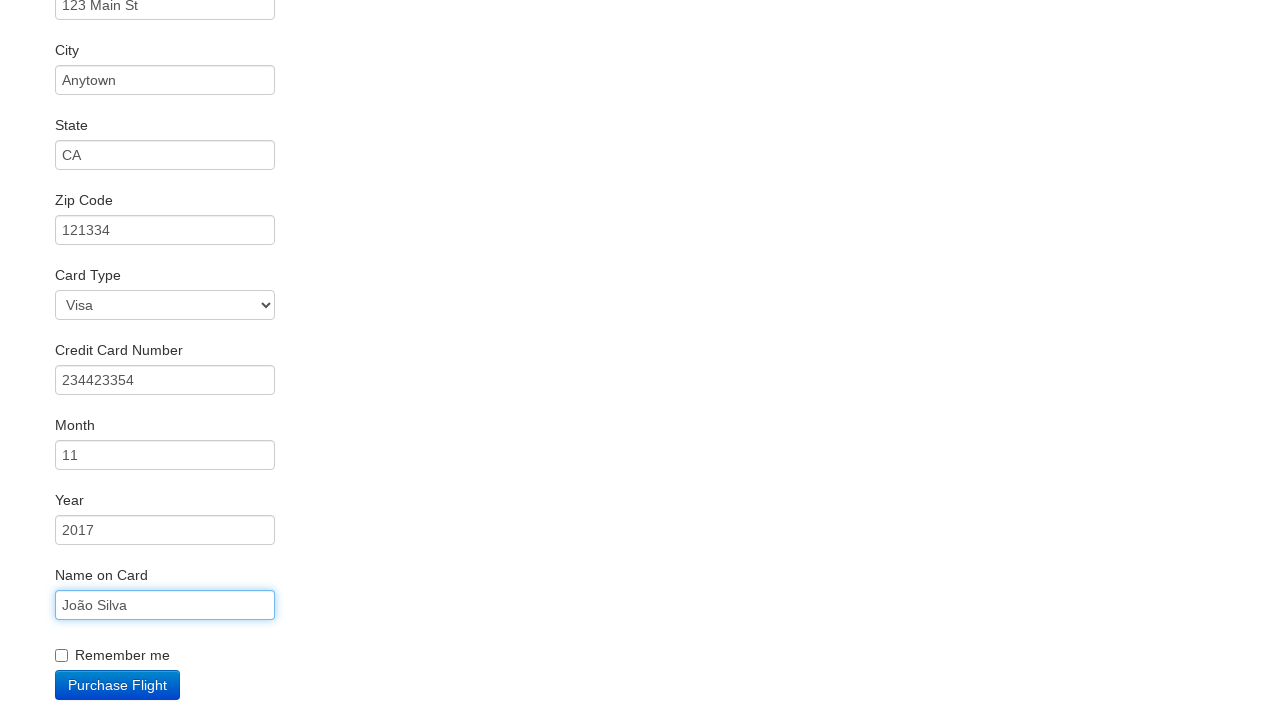

Checked the remember me checkbox at (640, 652) on .checkbox
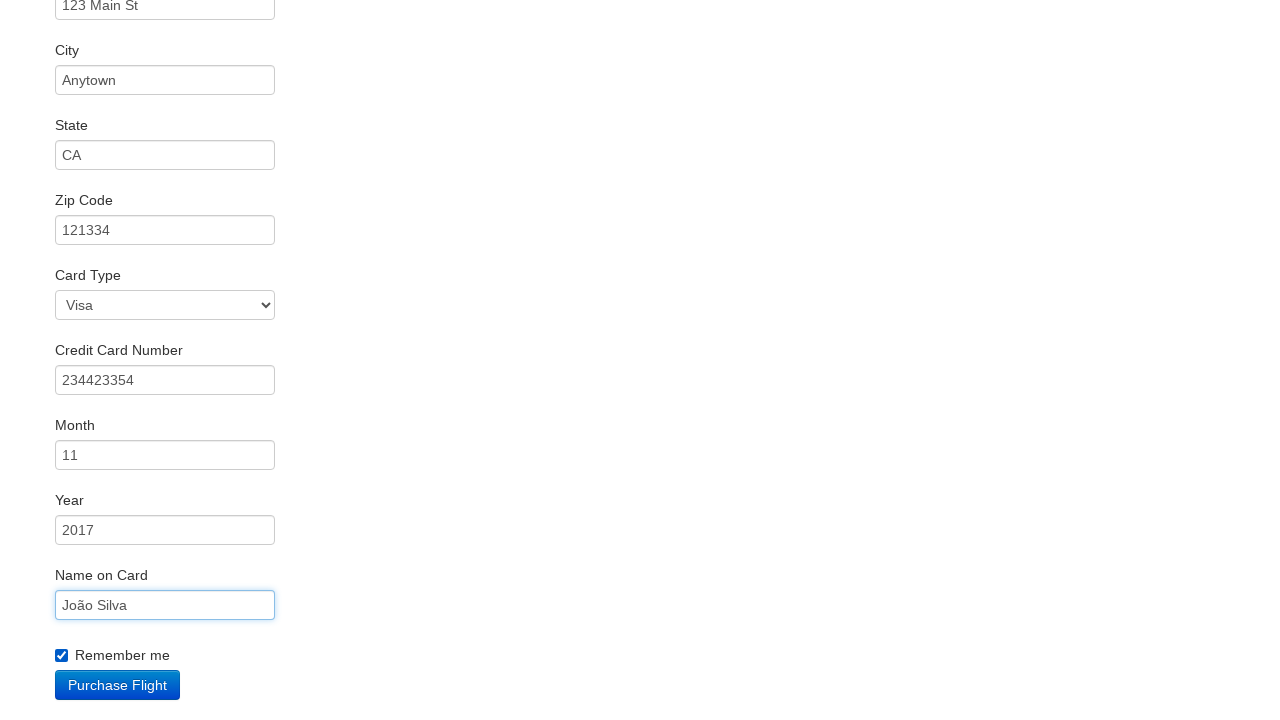

Clicked Purchase button to submit the form at (118, 685) on .btn-primary
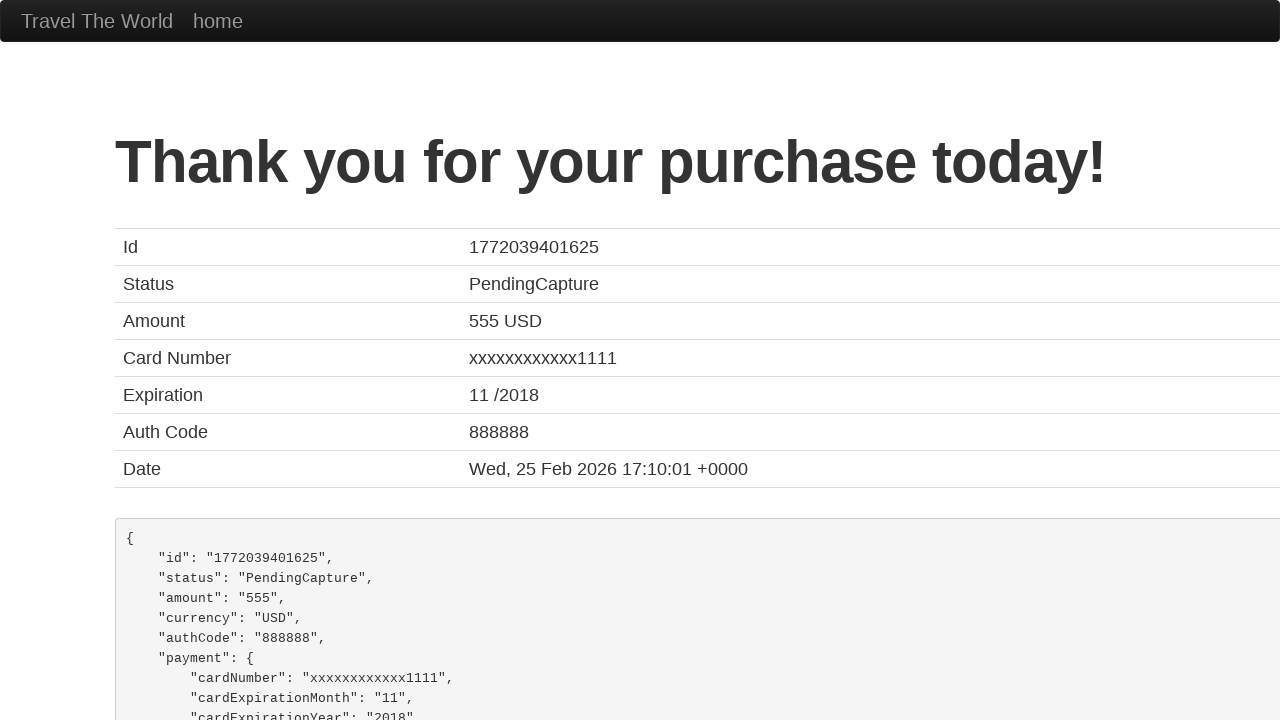

Confirmation page loaded with heading element
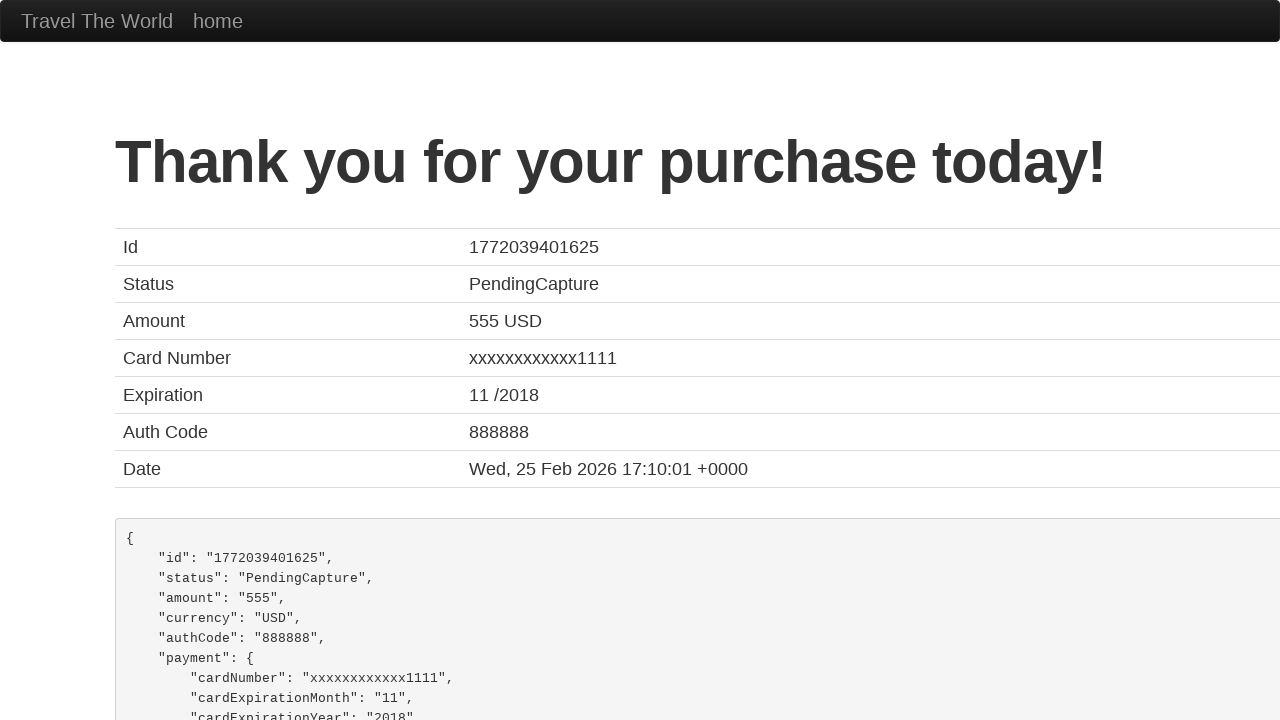

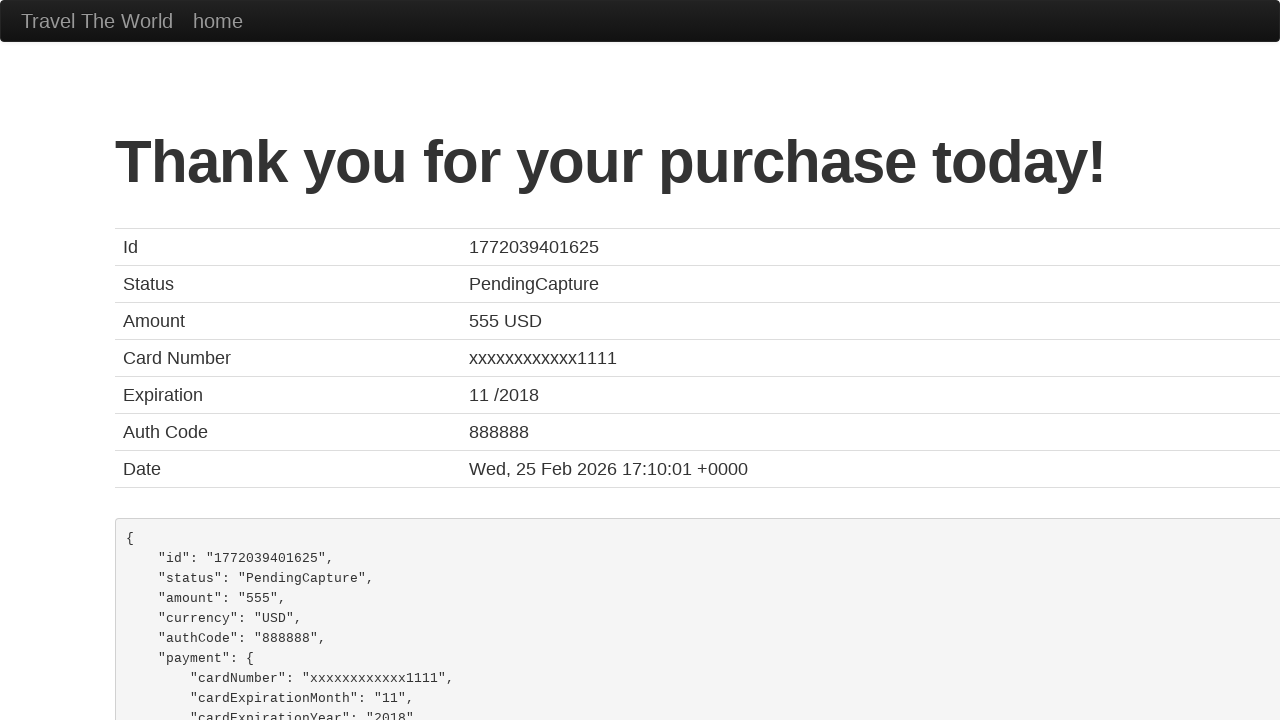